Navigates to GitHub and verifies that a div element is visible on the page

Starting URL: https://github.com

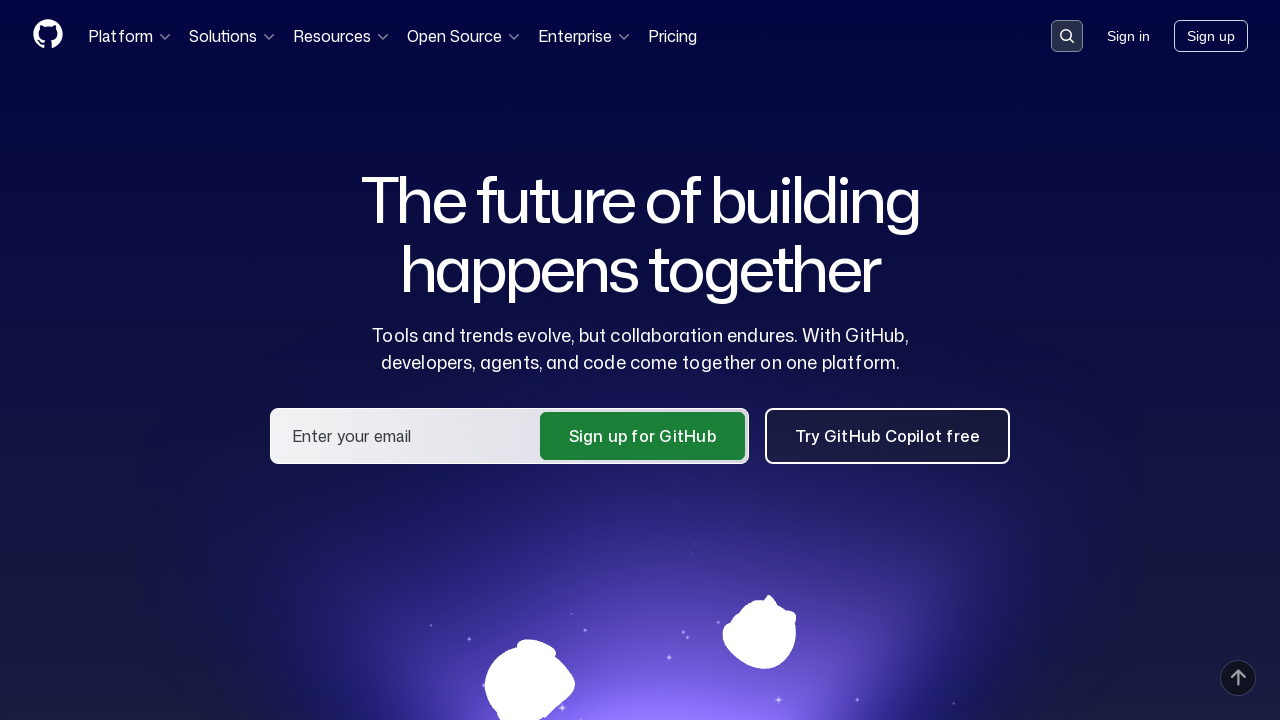

Navigated to GitHub homepage
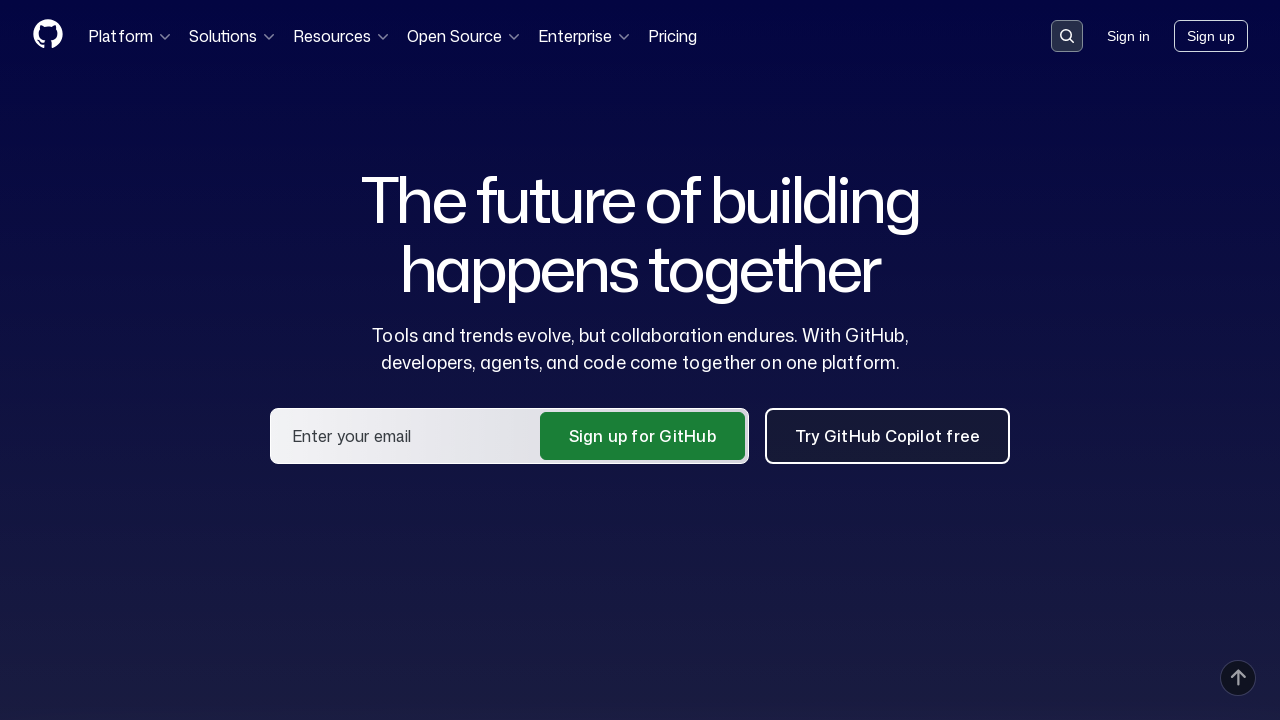

Verified that a div element is visible on the page
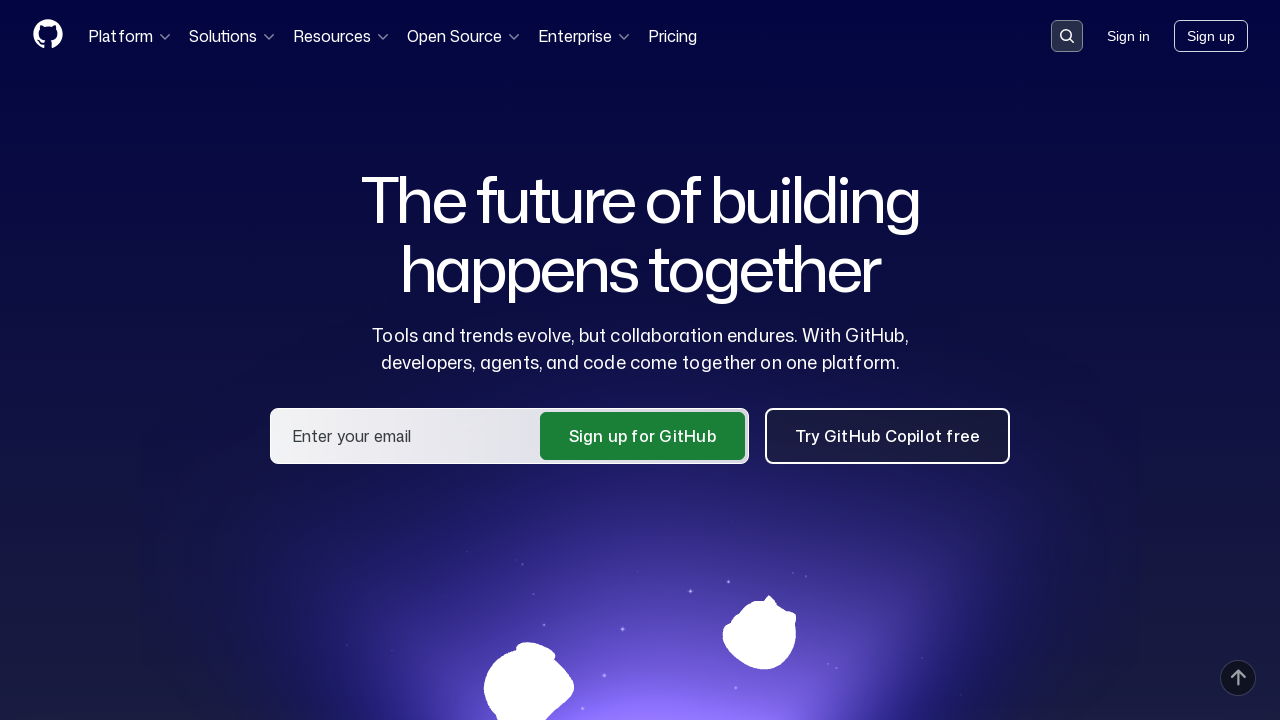

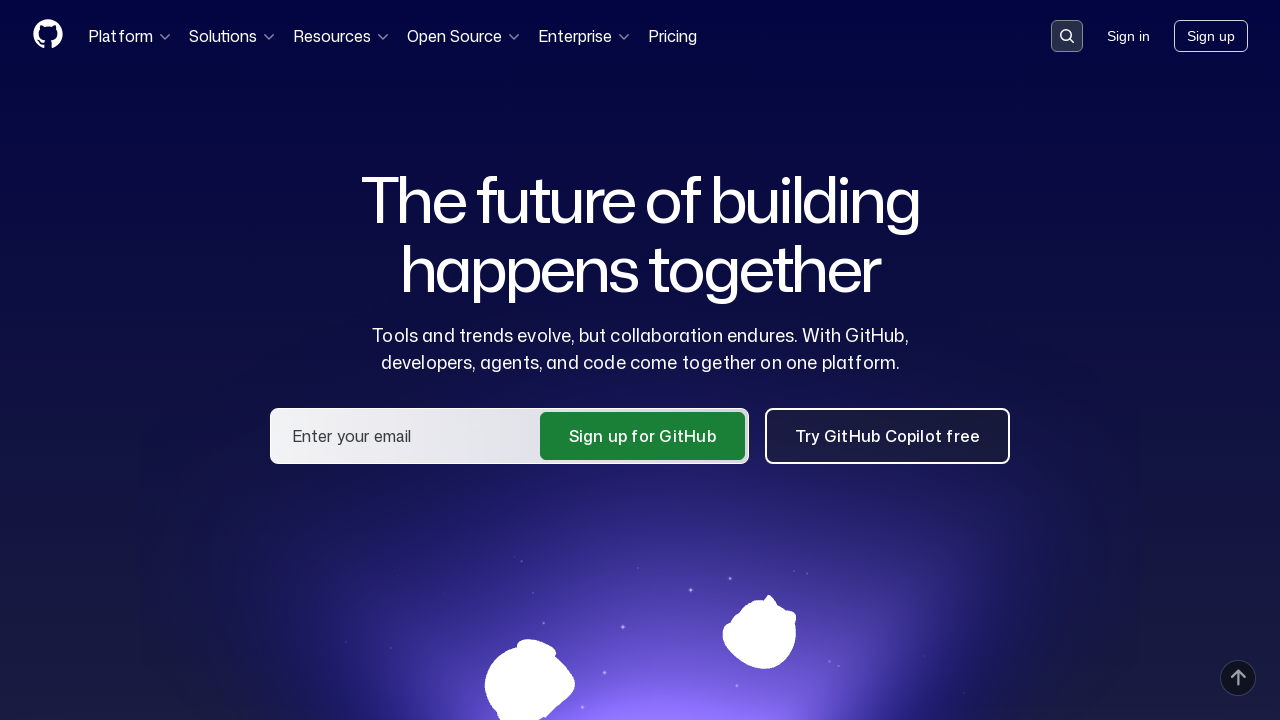